Tests that entering text instead of a number shows the correct error message "Please enter a number"

Starting URL: https://kristinek.github.io/site/tasks/enter_a_number

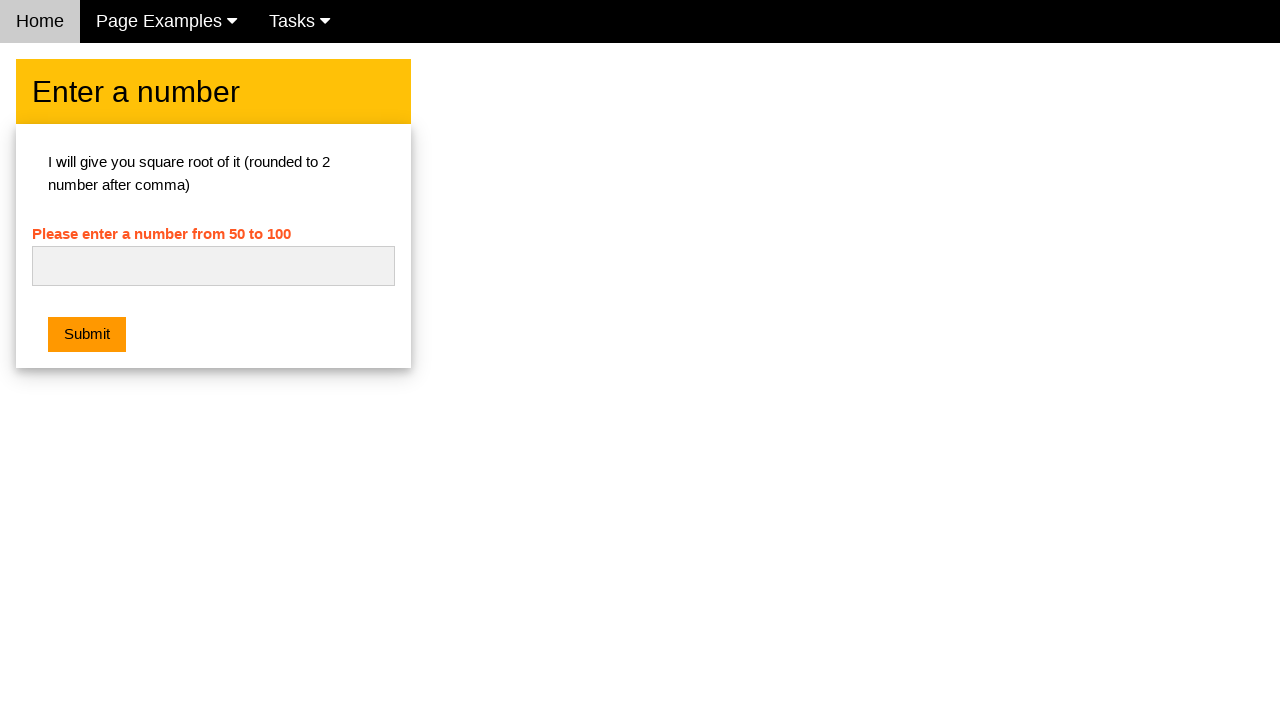

Navigated to enter_a_number task page
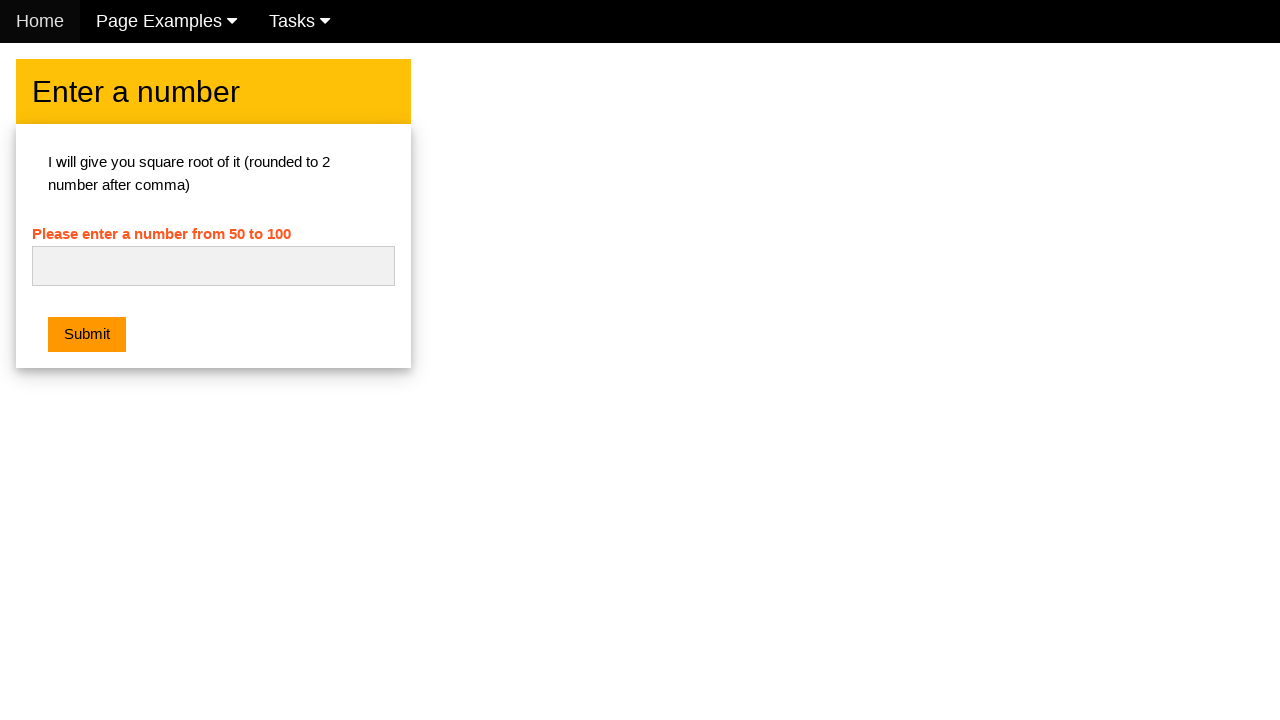

Filled number input field with text 'abc' on #numb
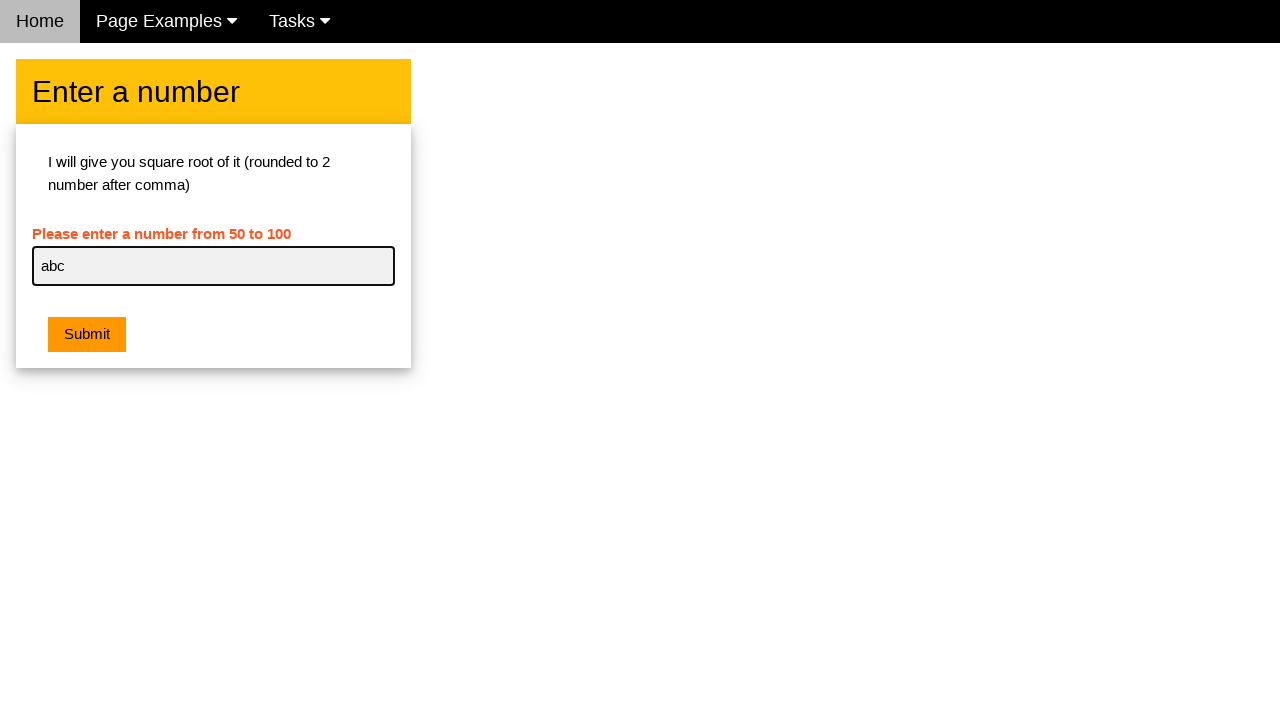

Clicked submit button at (87, 335) on .w3-btn
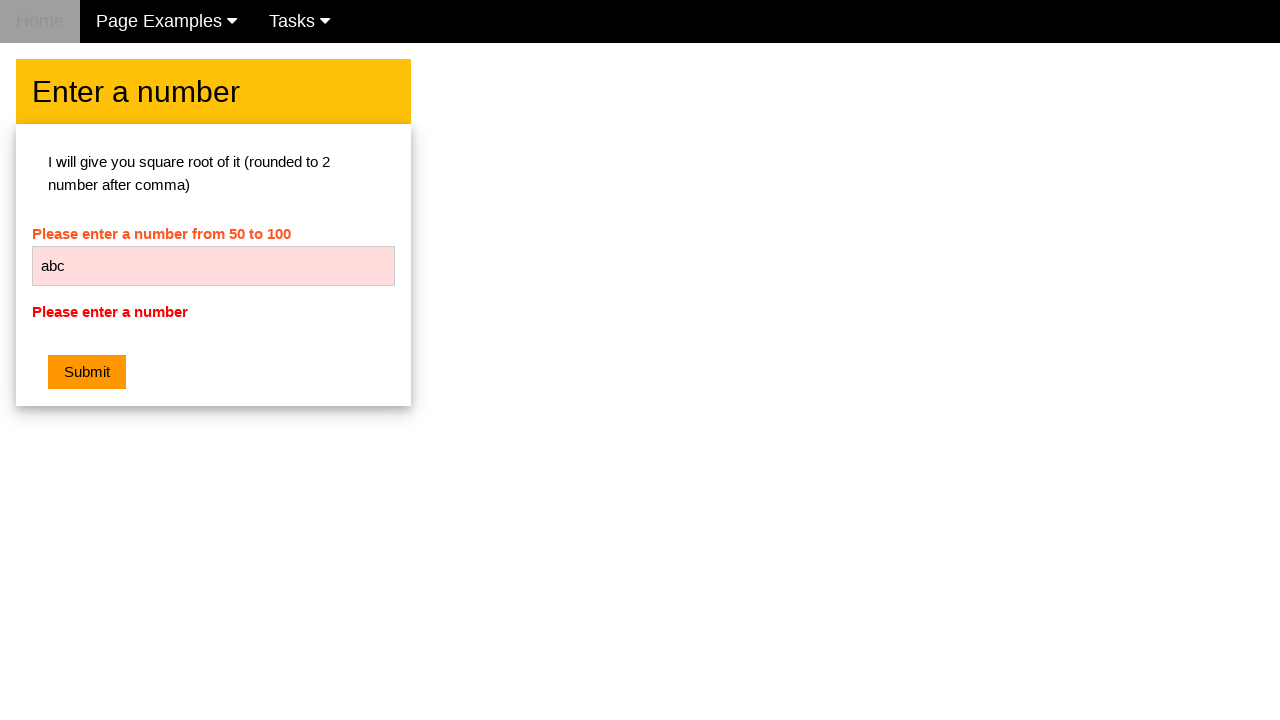

Retrieved error message text
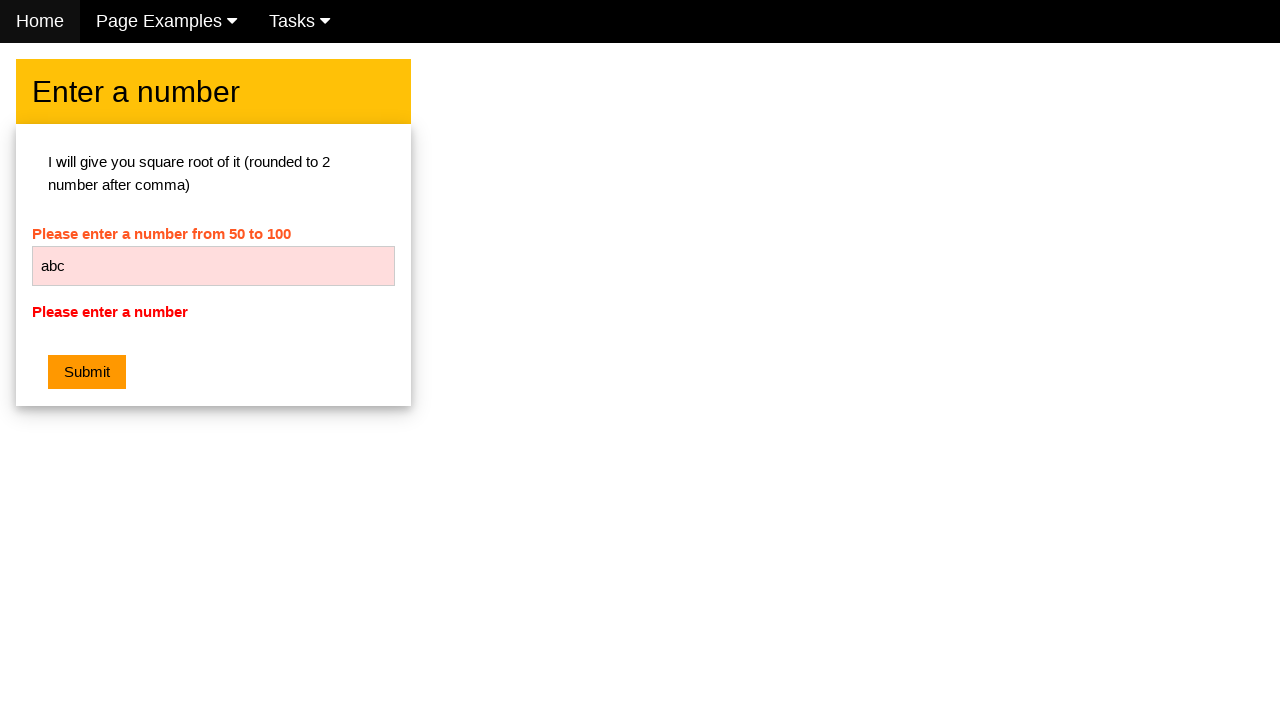

Asserted error message matches 'Please enter a number'
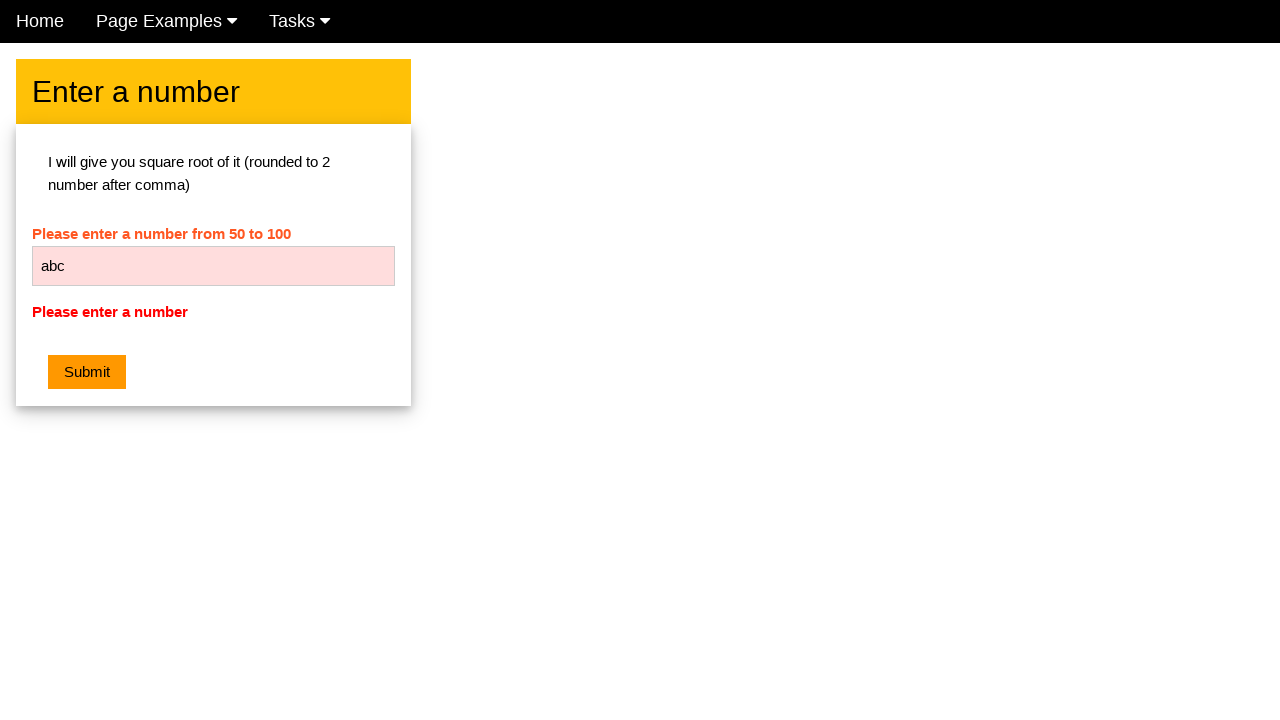

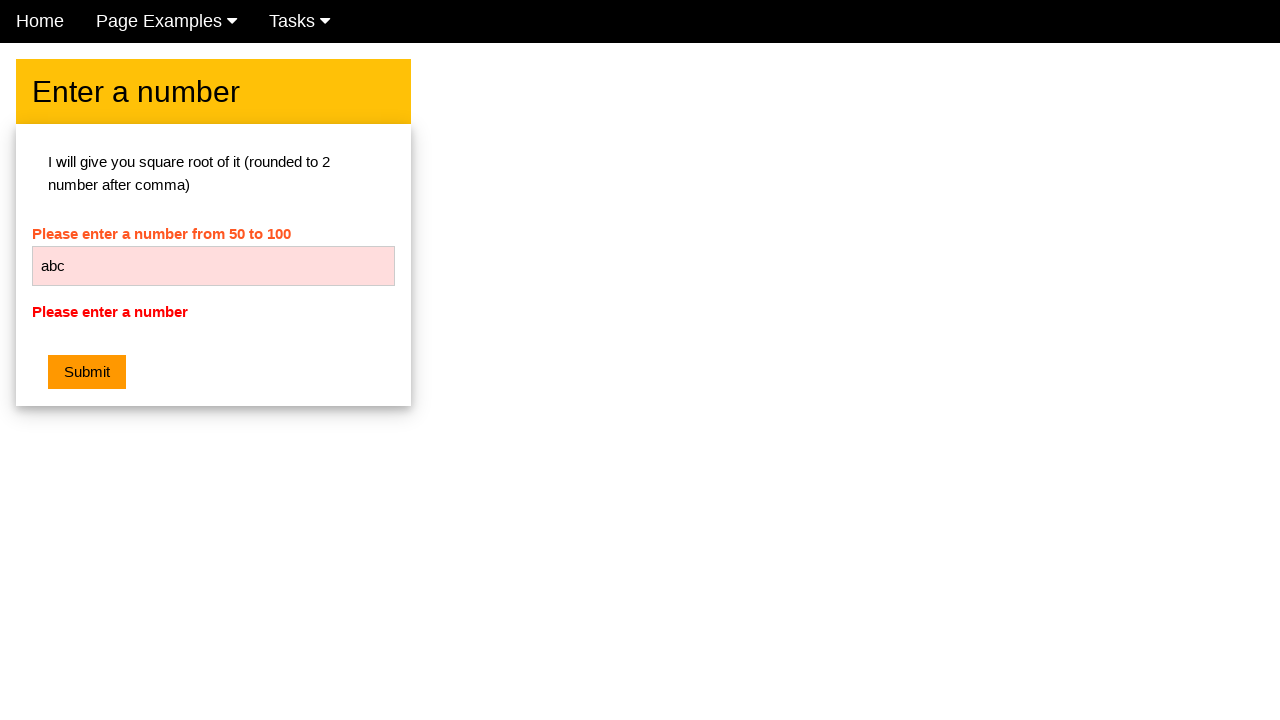